Tests iframe manipulation by switching to iframe and modifying an h1 element's text using JavaScript

Starting URL: https://www.w3schools.com/html/tryit.asp?filename=tryhtml_default

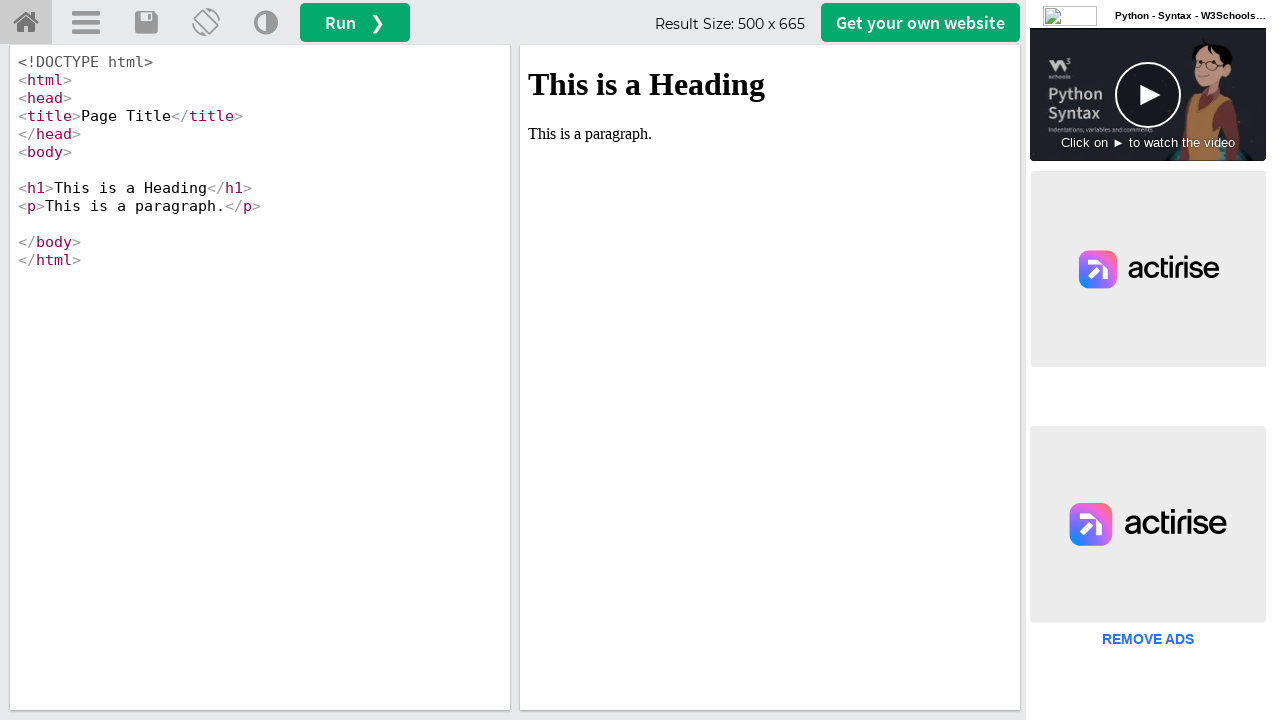

Switched to iframe named 'iframeResult'
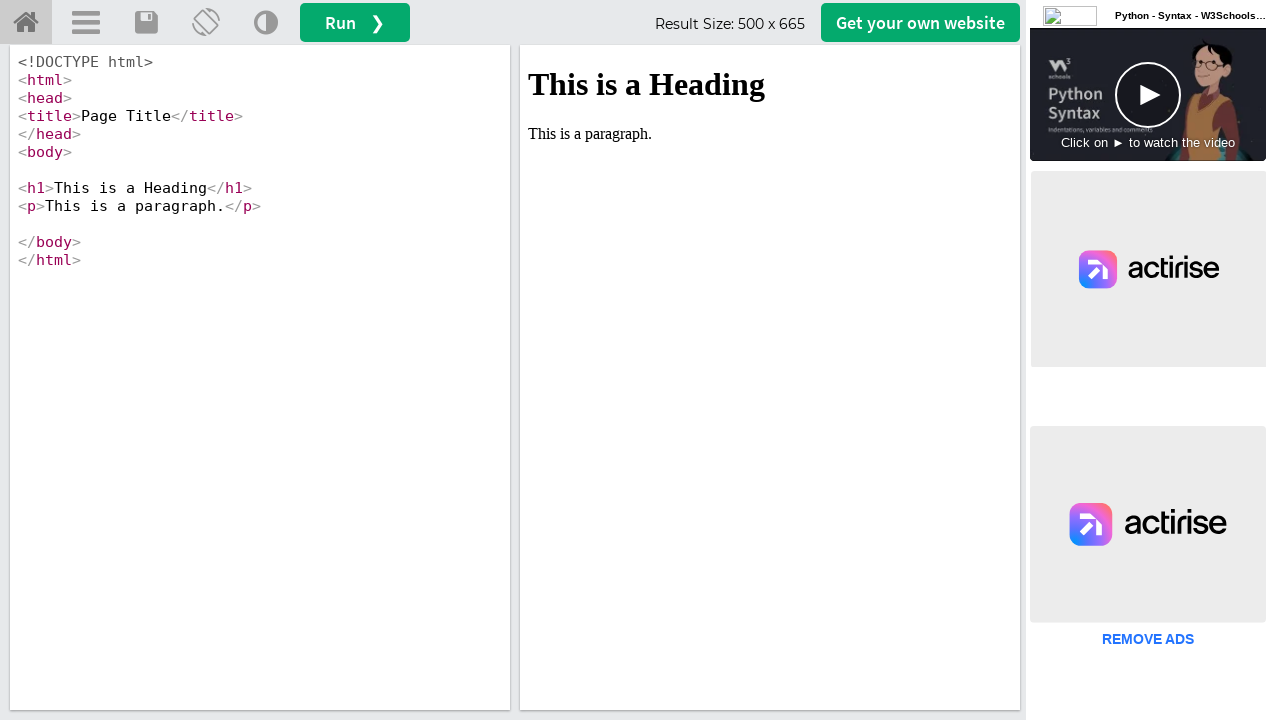

Modified h1 element text to '¡Hola Mundo!' using JavaScript
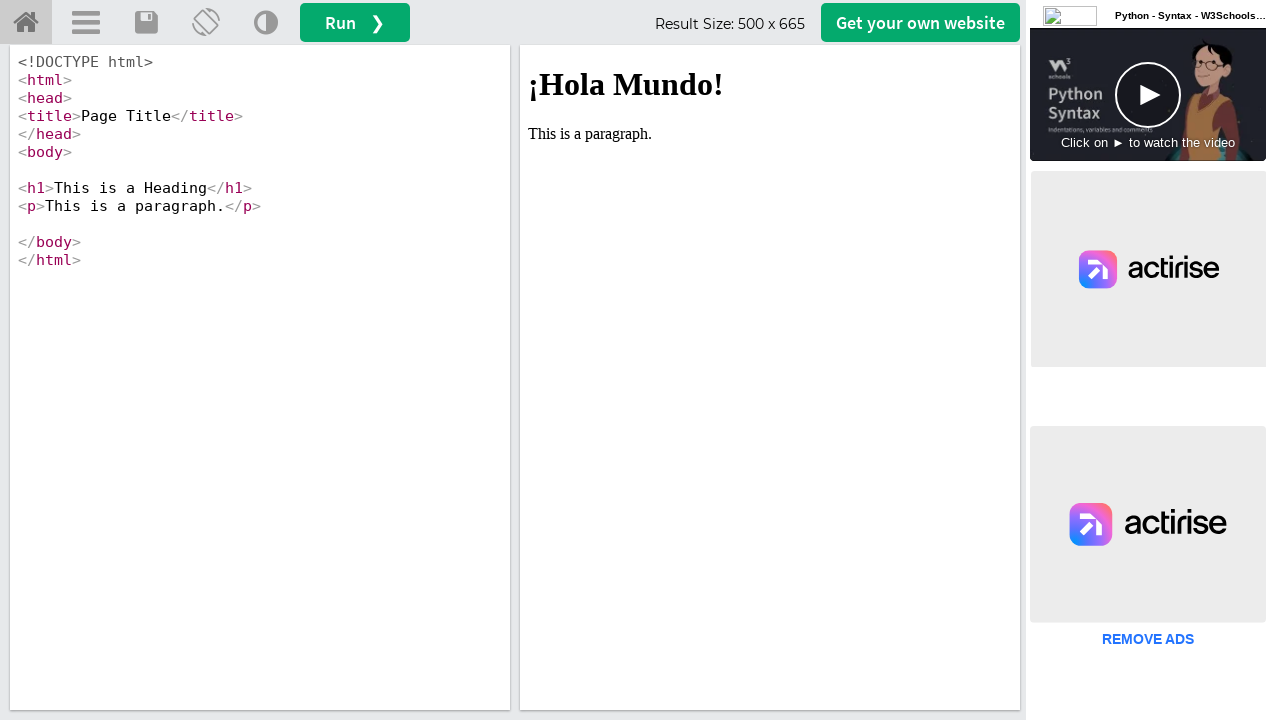

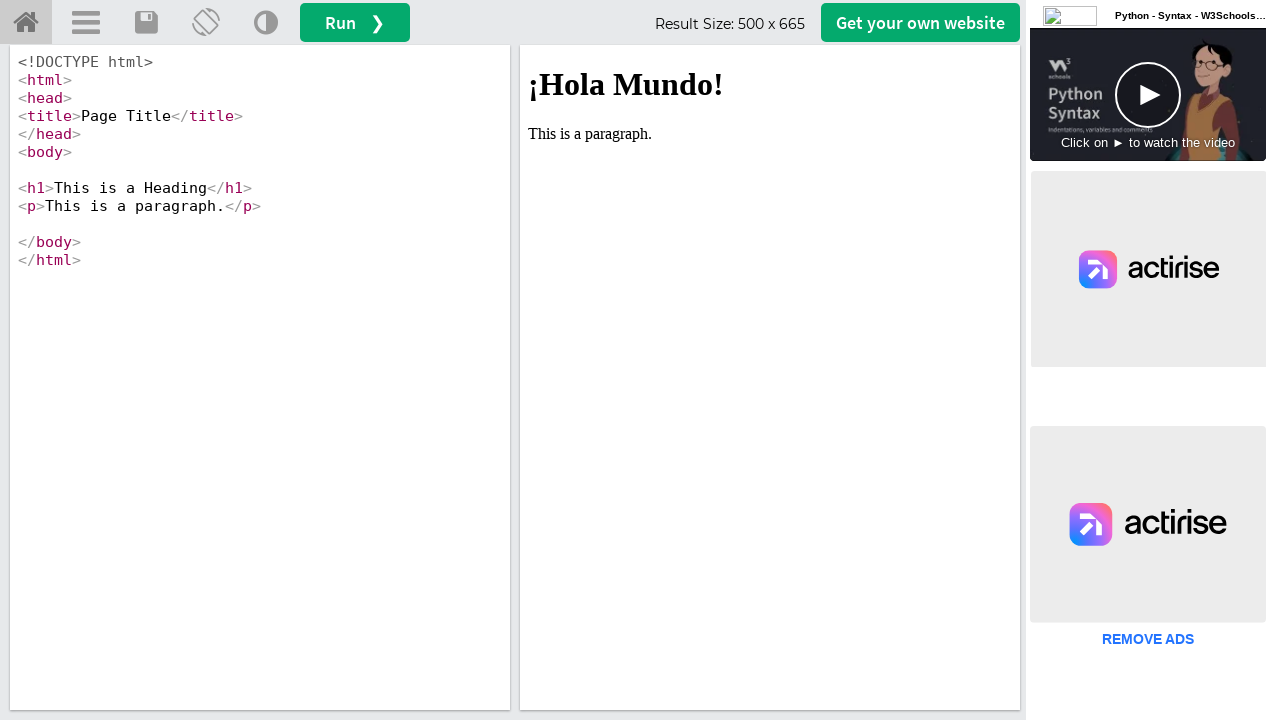